Tests successful signup flow with unique credentials and verifies success message

Starting URL: https://www.demoblaze.com

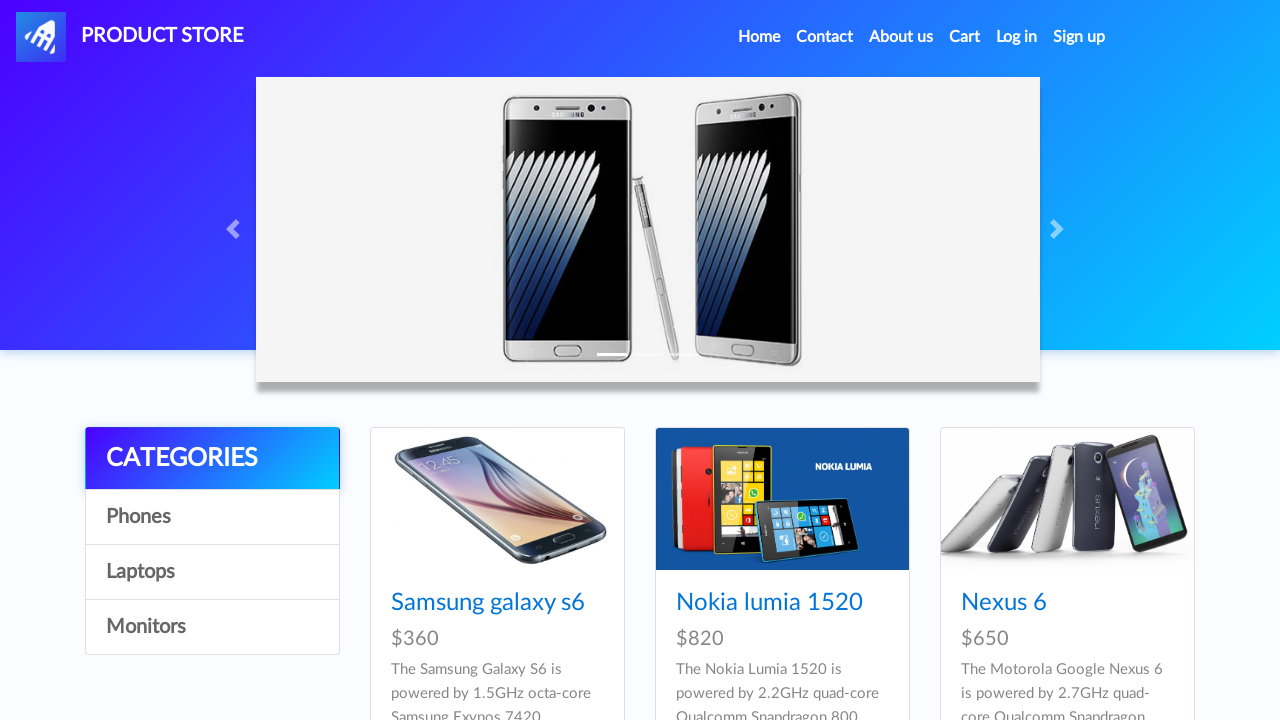

Clicked signin2 button to open signup modal at (1079, 37) on #signin2
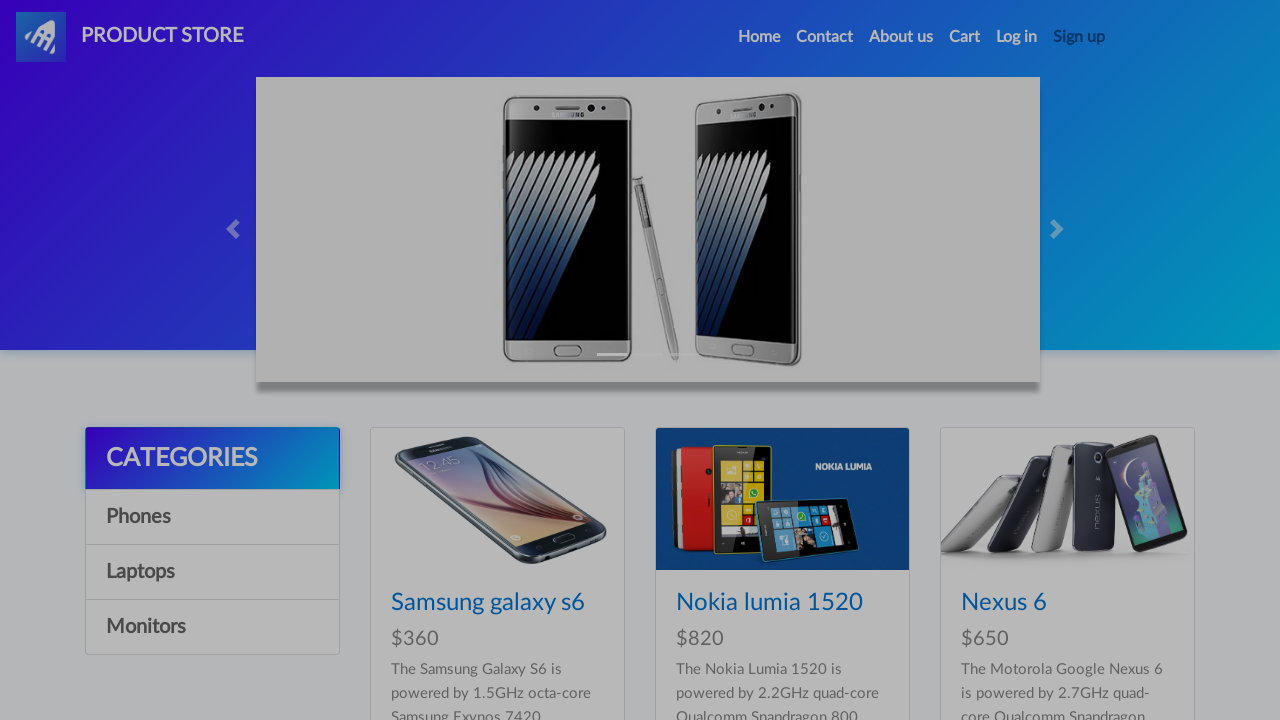

Sign-username field became visible
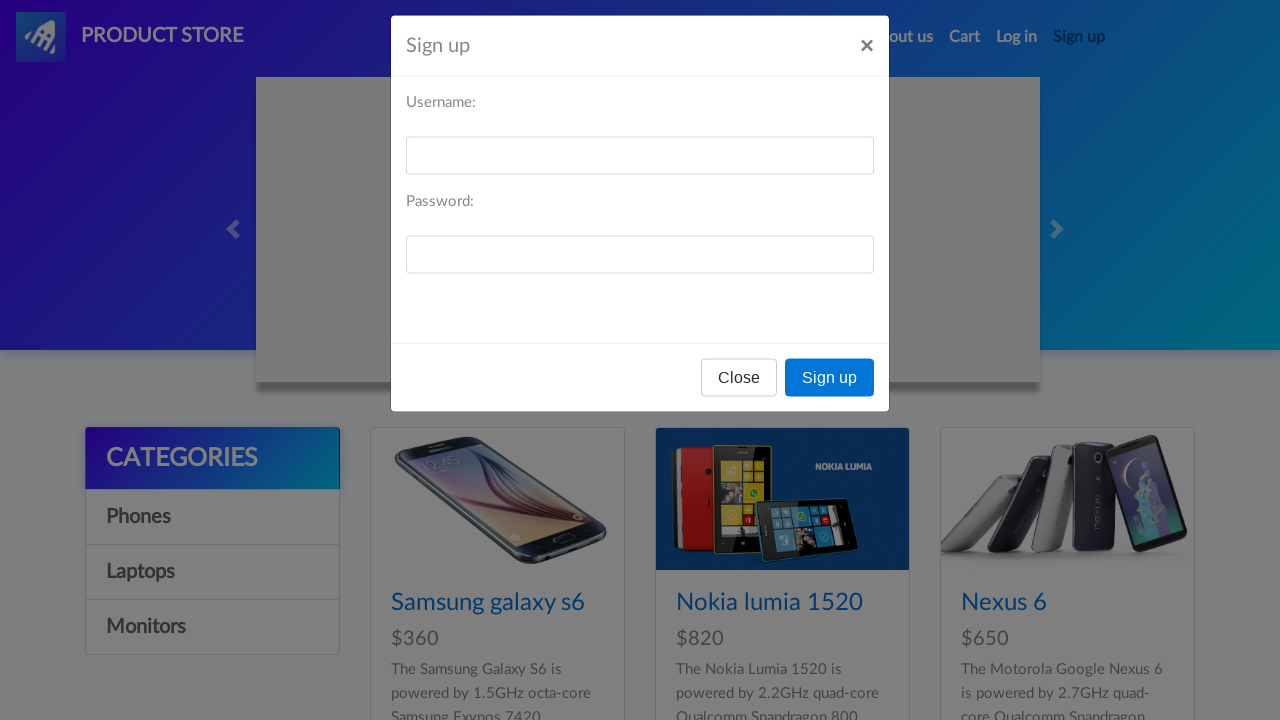

Filled sign-username field with unique username 'user1772069992' on #sign-username
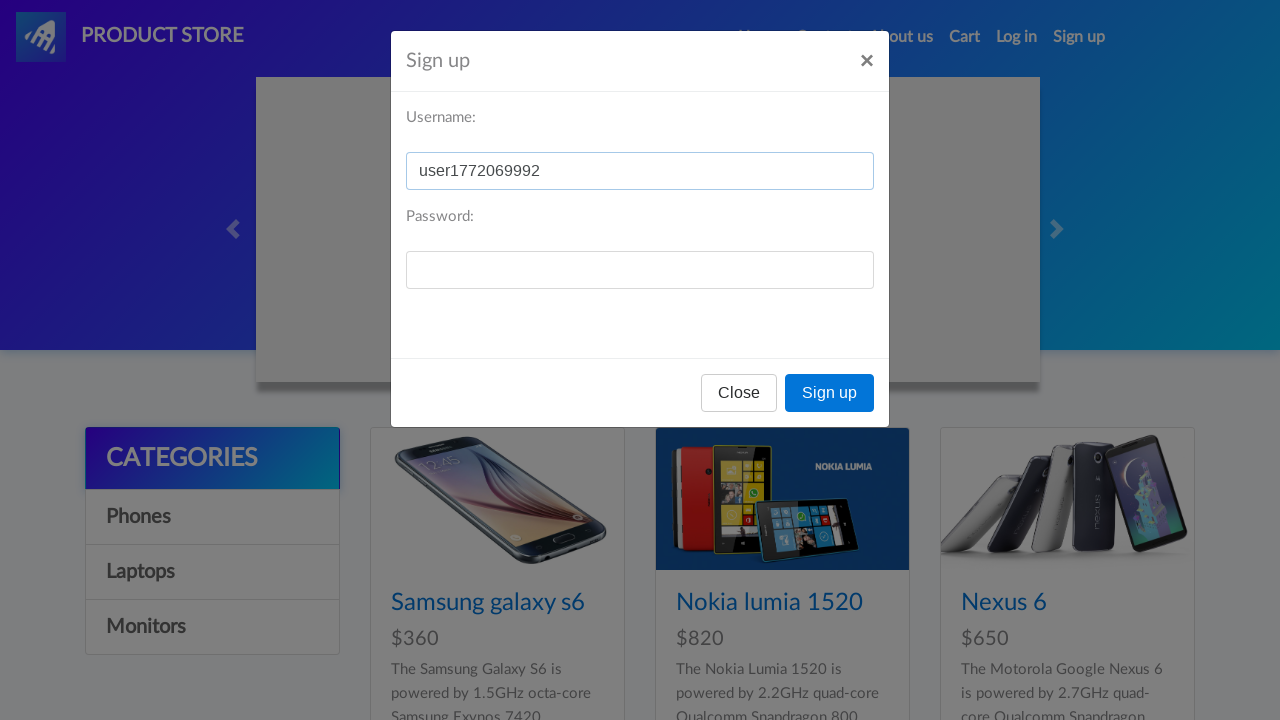

Filled sign-password field with password on #sign-password
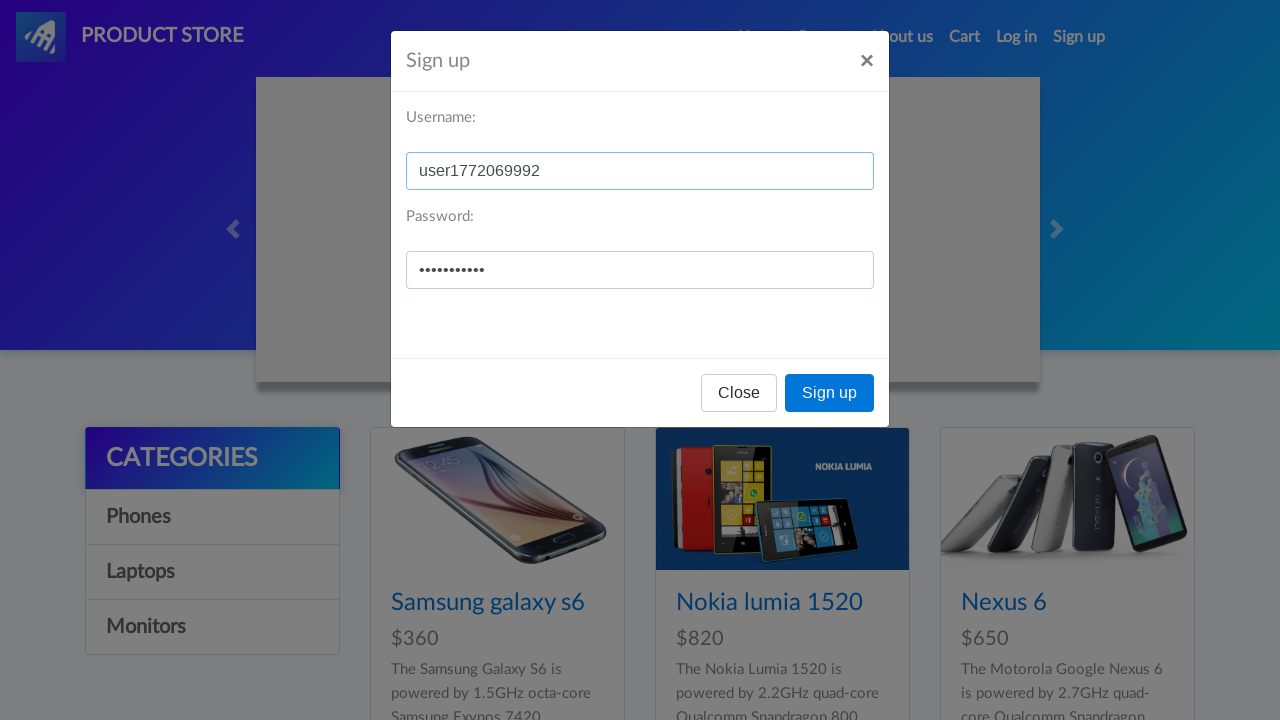

Set up dialog handler to accept alerts
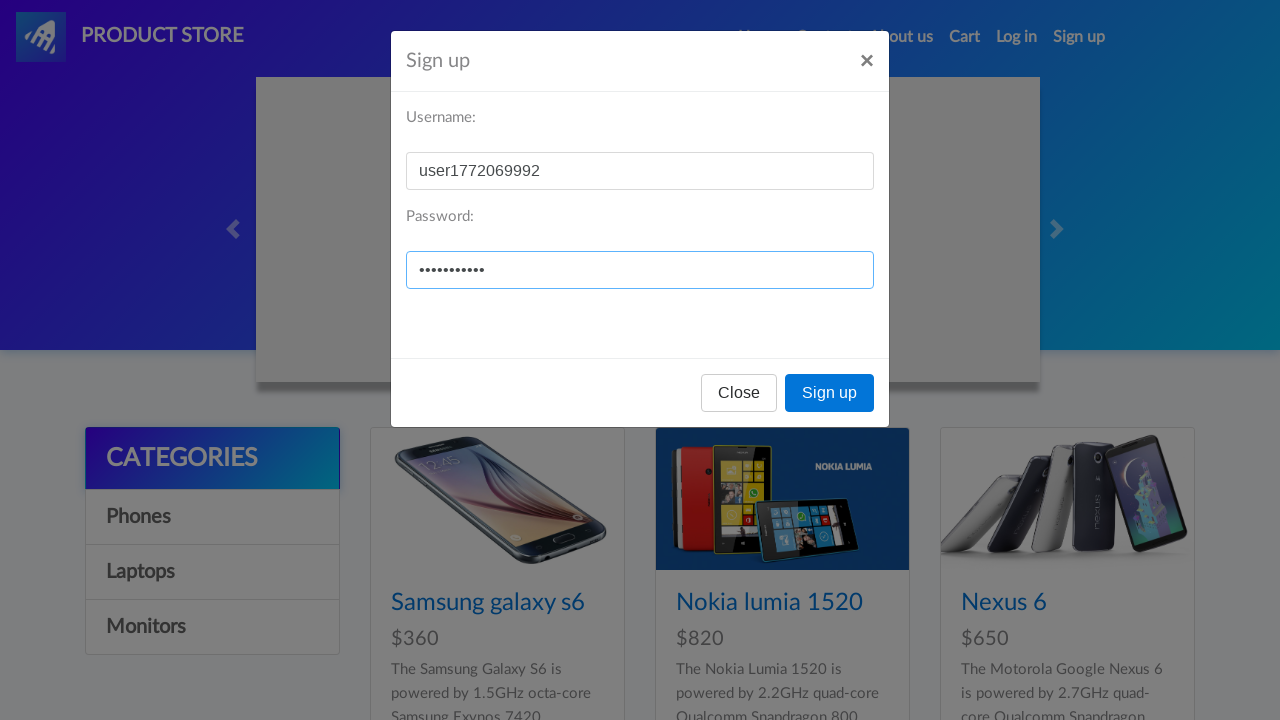

Clicked Sign up button to submit form at (830, 393) on xpath=//button[text()='Sign up']
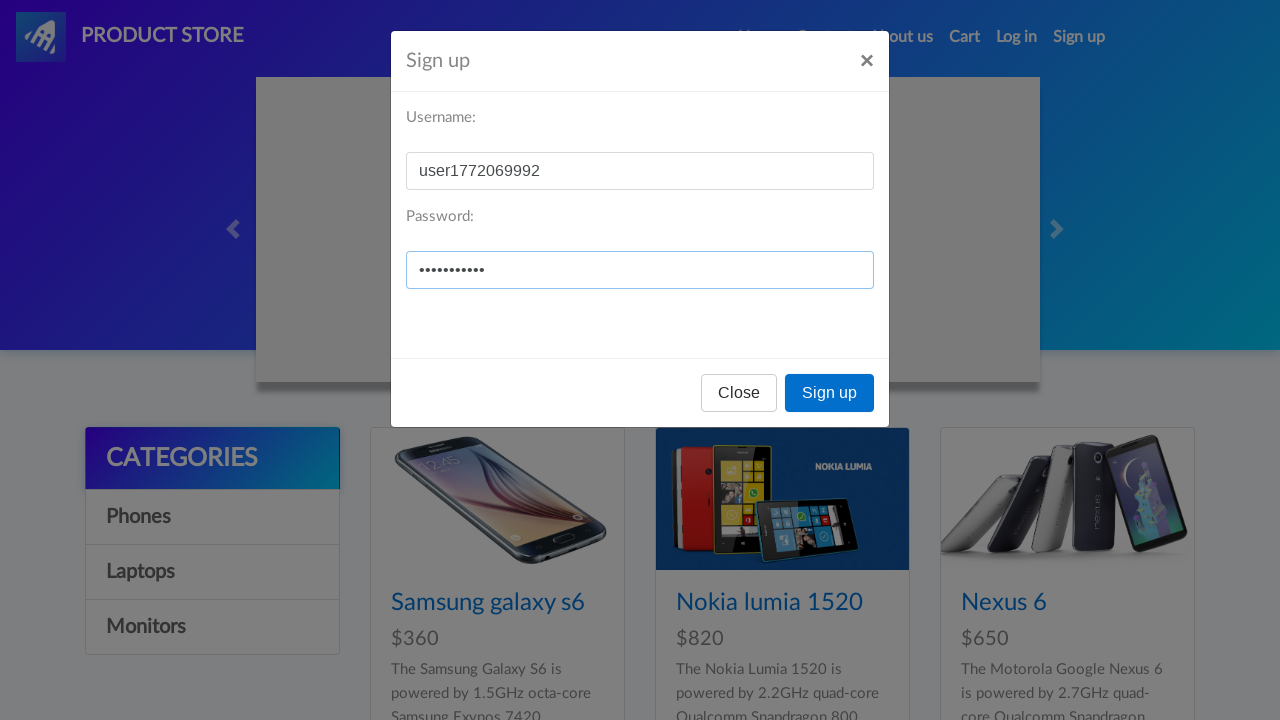

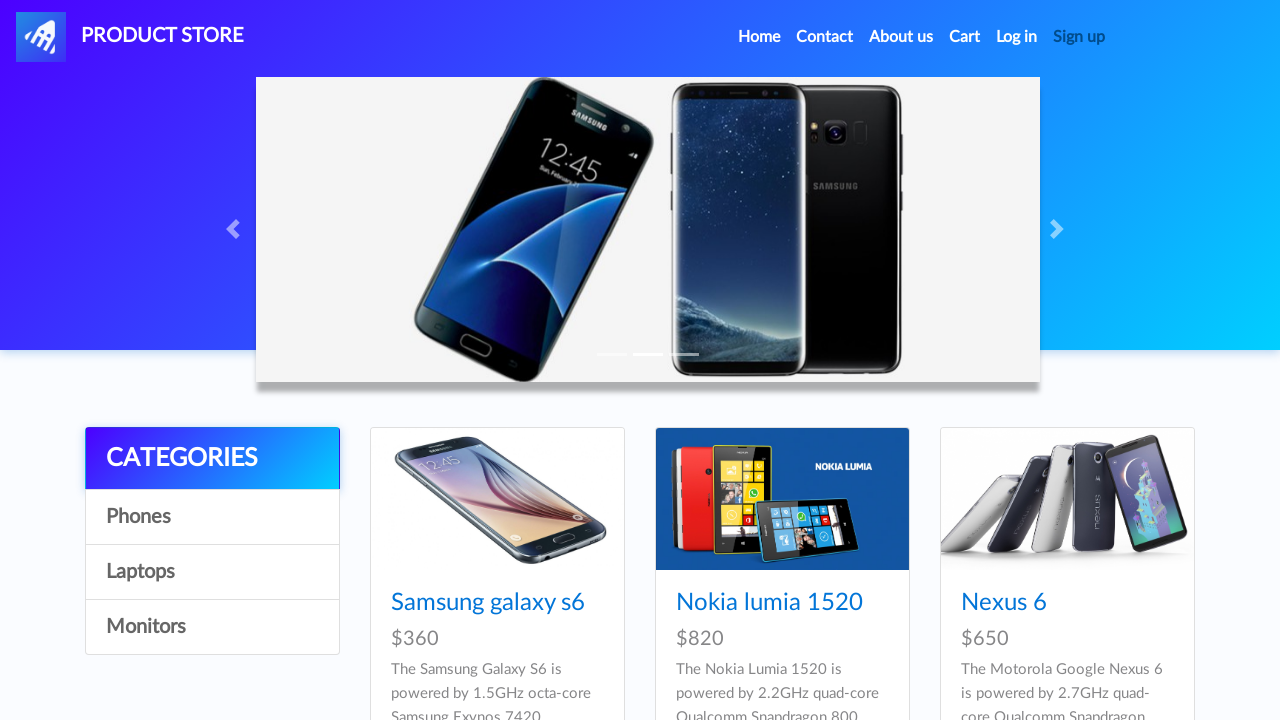